Tests the random.org integer generator form by filling in number quantity, min, and max values, then clicking the reset button to clear the form.

Starting URL: https://www.random.org/integers

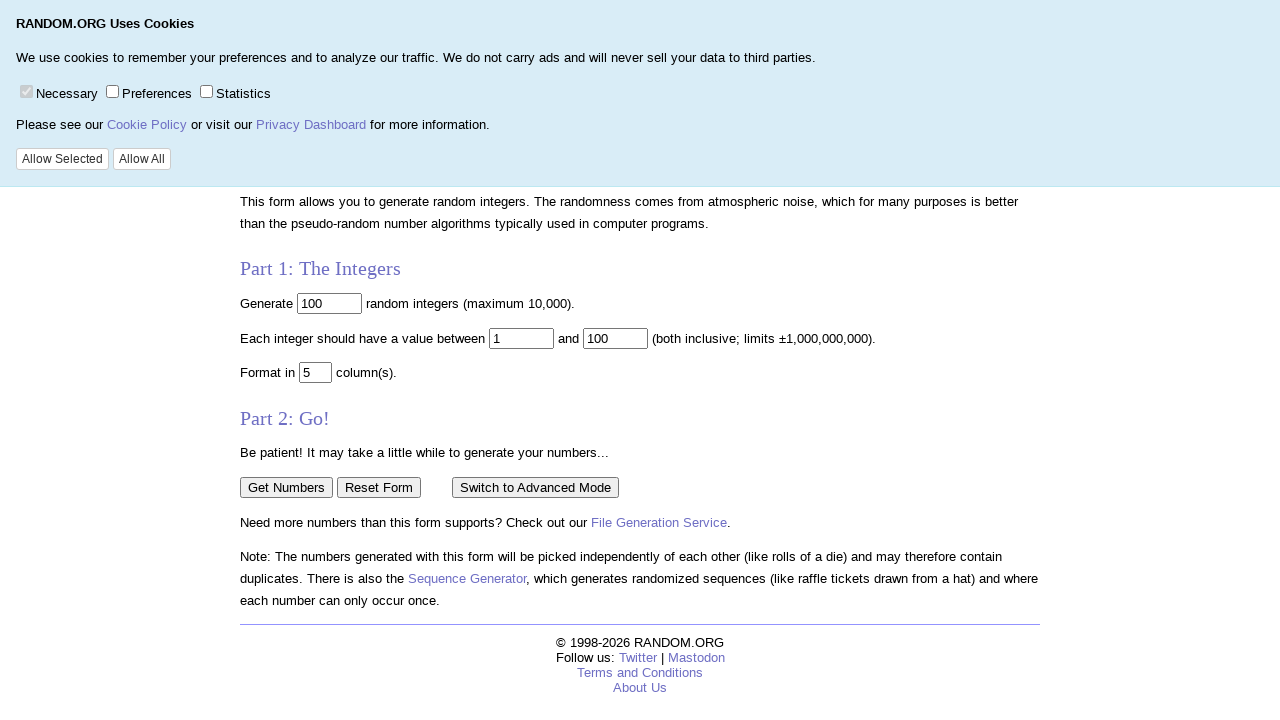

Cleared the number of integers field on input[name="num"]
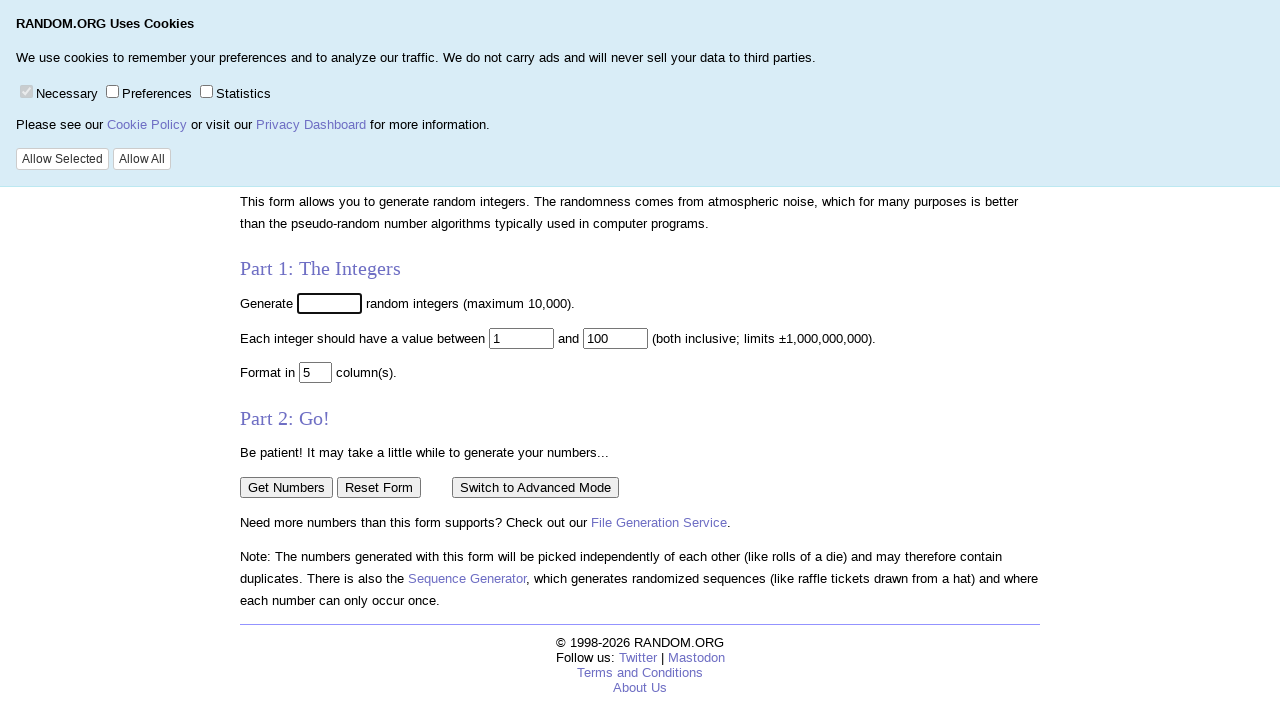

Filled number of integers field with '10' on input[name="num"]
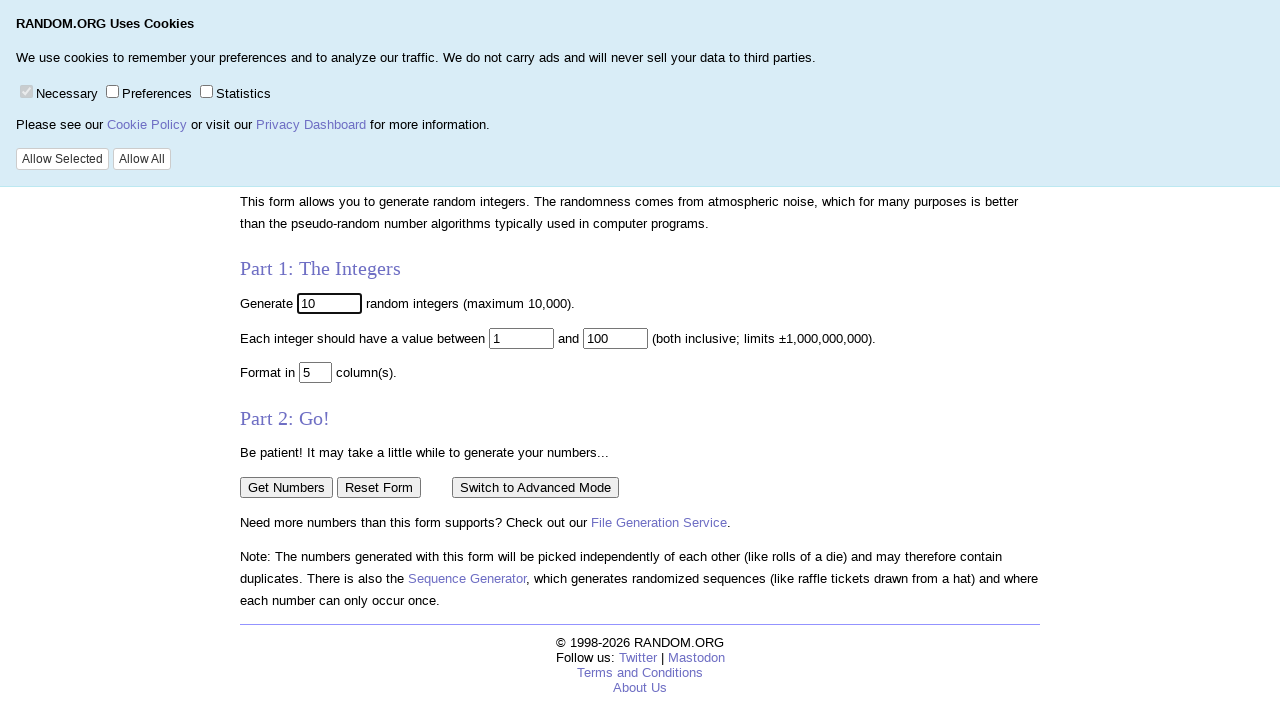

Cleared the minimum value field on input[name="min"]
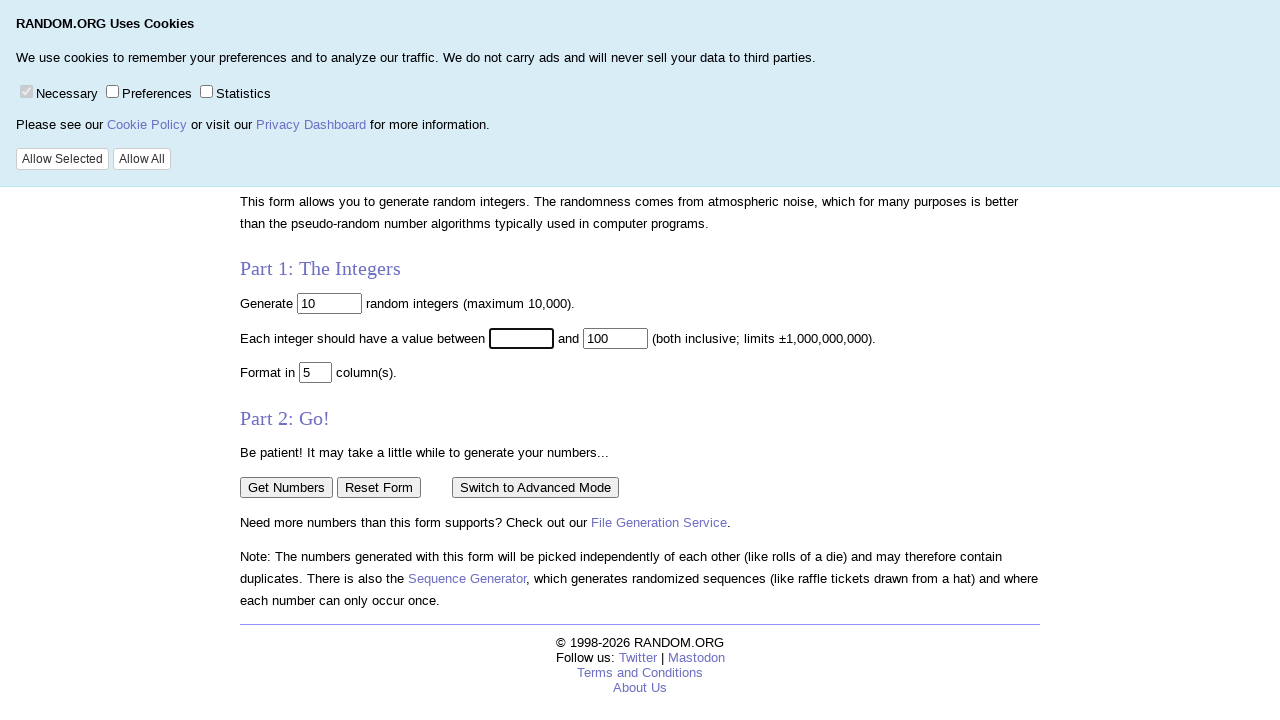

Filled minimum value field with '3' on input[name="min"]
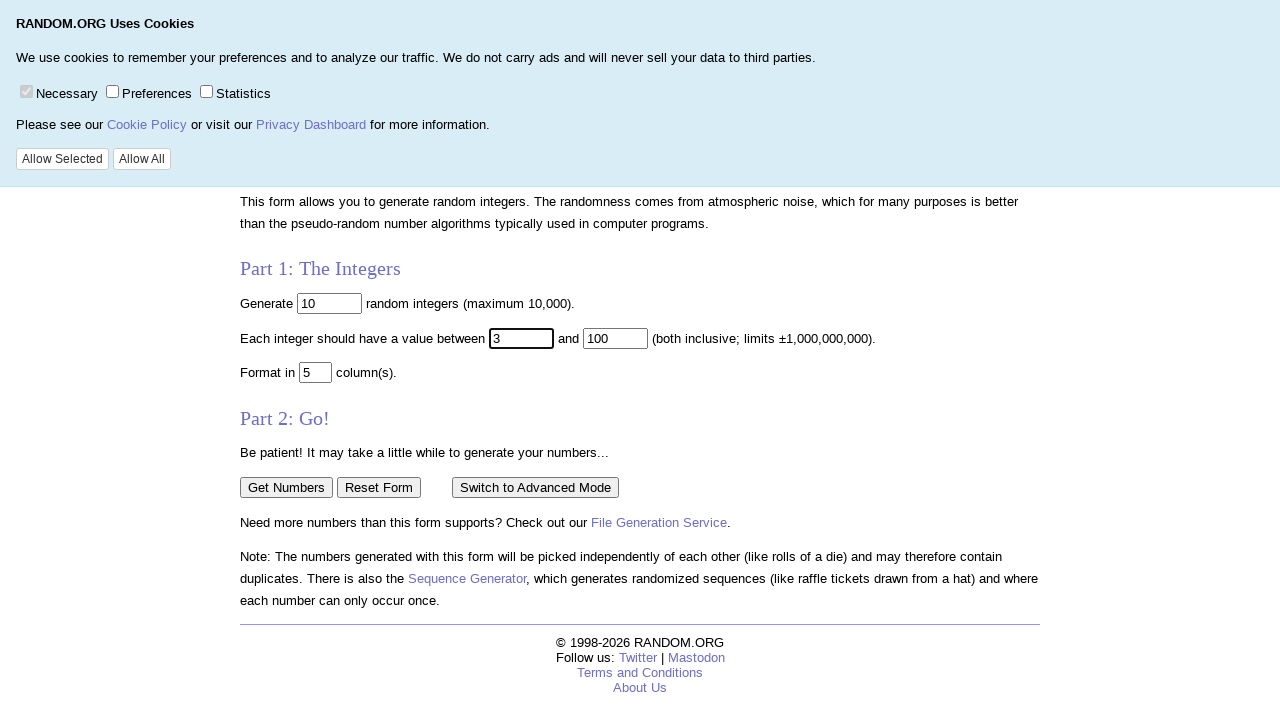

Cleared the maximum value field on input[name="max"]
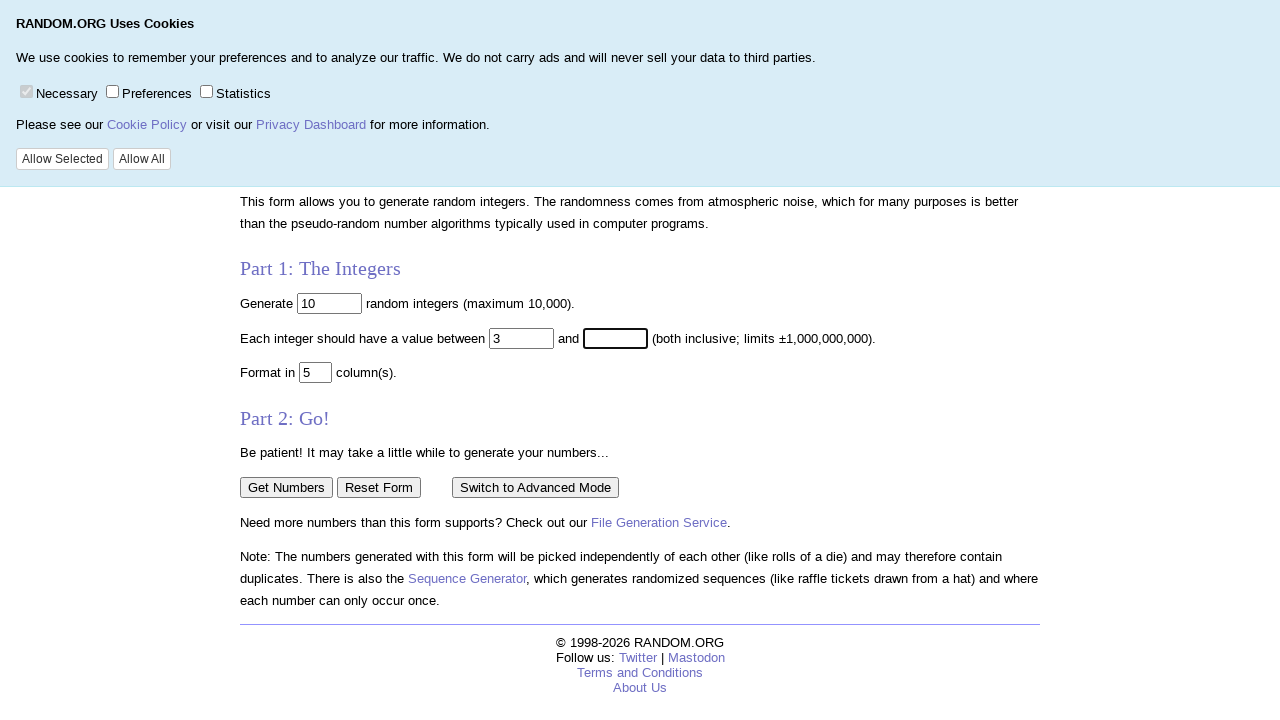

Filled maximum value field with '10000' on input[name="max"]
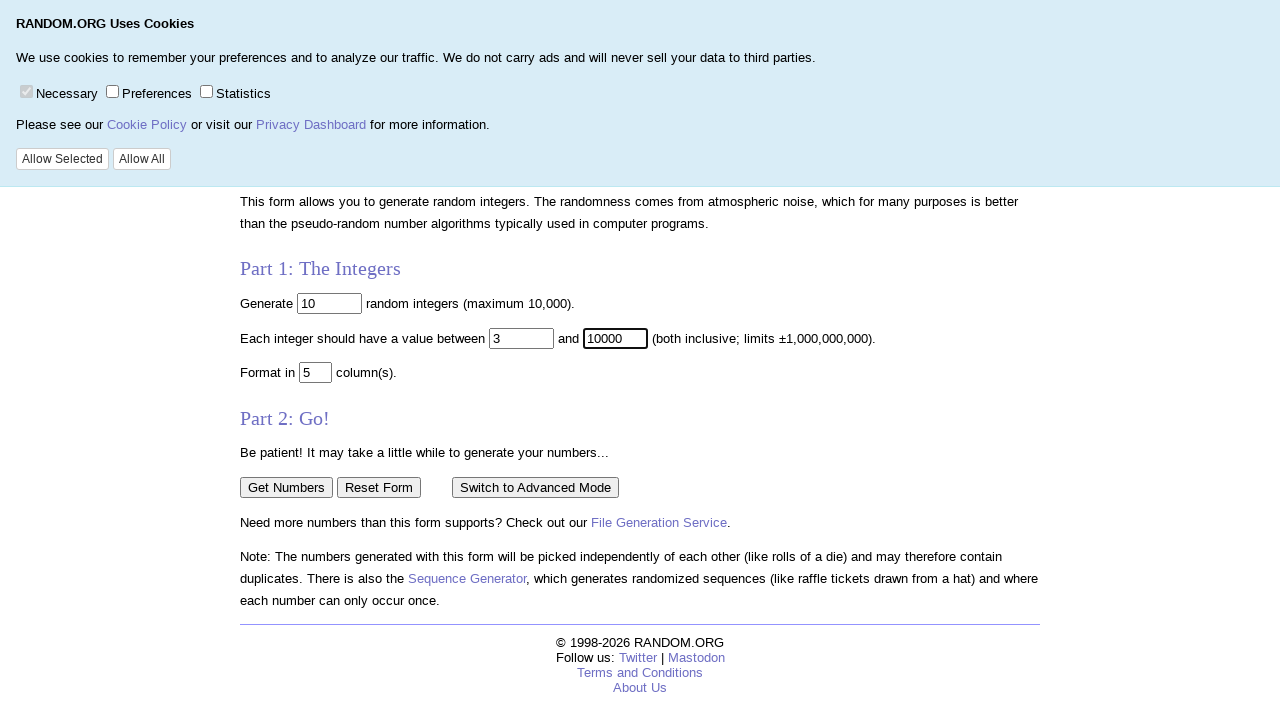

Clicked Reset Form button to clear the form at (379, 487) on input[value="Reset Form"]
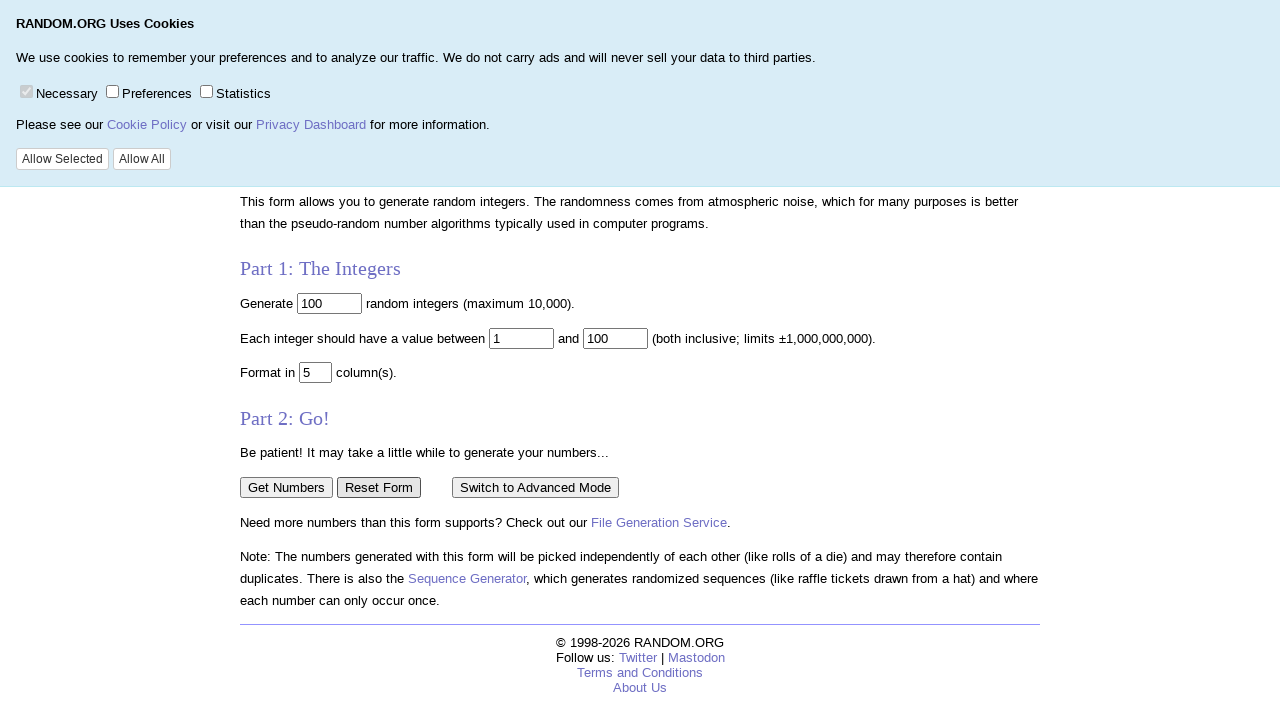

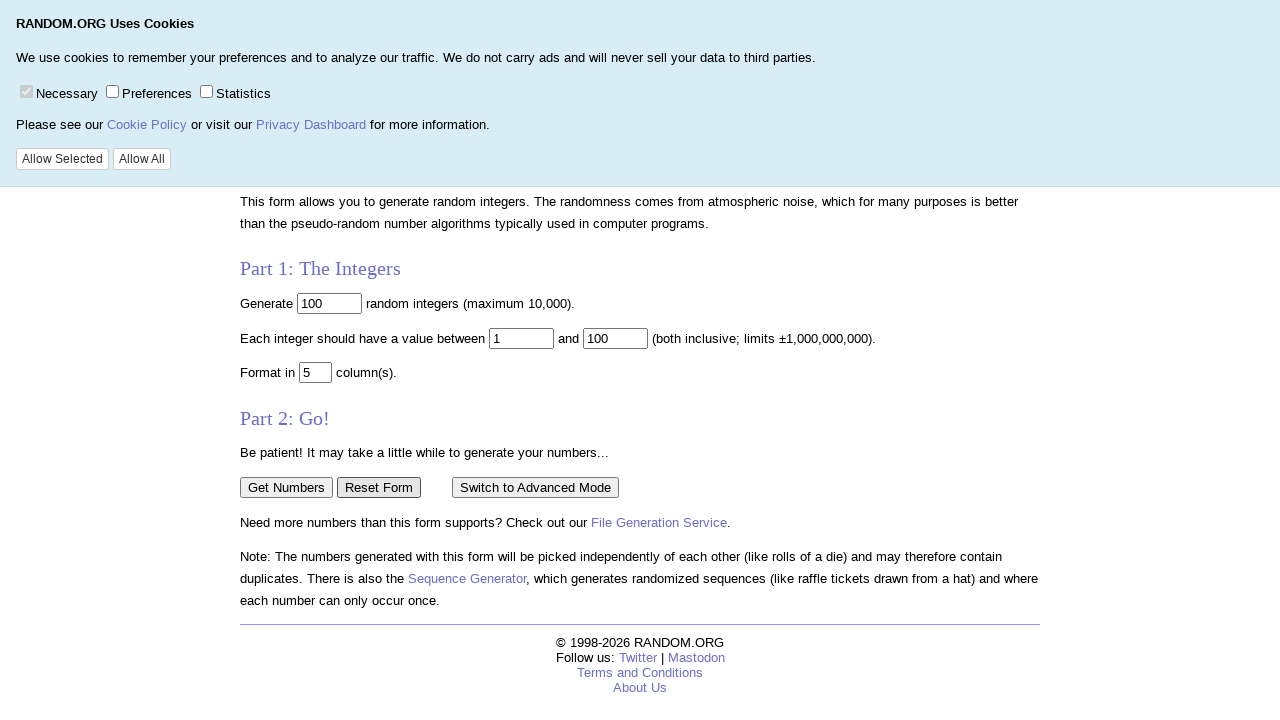